Tests form interactions on a practice page by clicking a checkbox, selecting the corresponding option in a dropdown, entering the text in a name field, and triggering an alert to verify the input.

Starting URL: http://qaclickacademy.com/practice.php

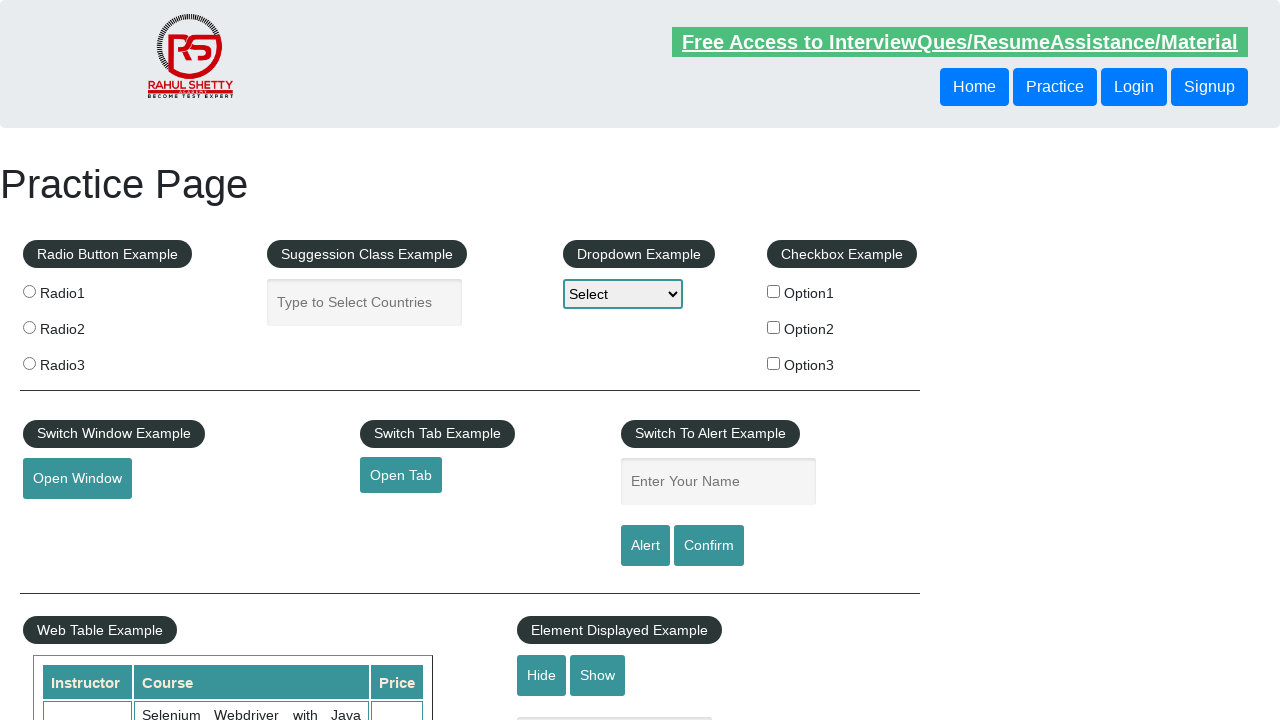

Clicked the second checkbox in the checkbox example section at (774, 327) on xpath=//*[@id='checkbox-example']/fieldset/label[2]/input
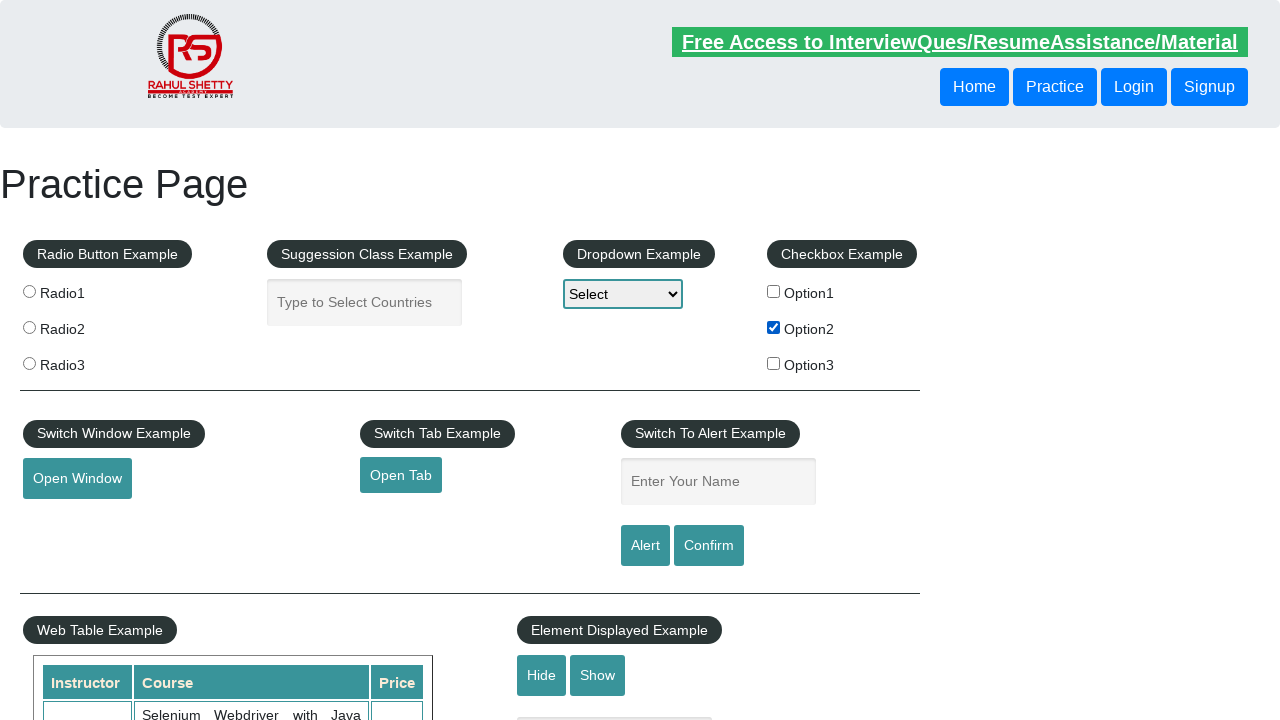

Retrieved checkbox label text: 'Option2'
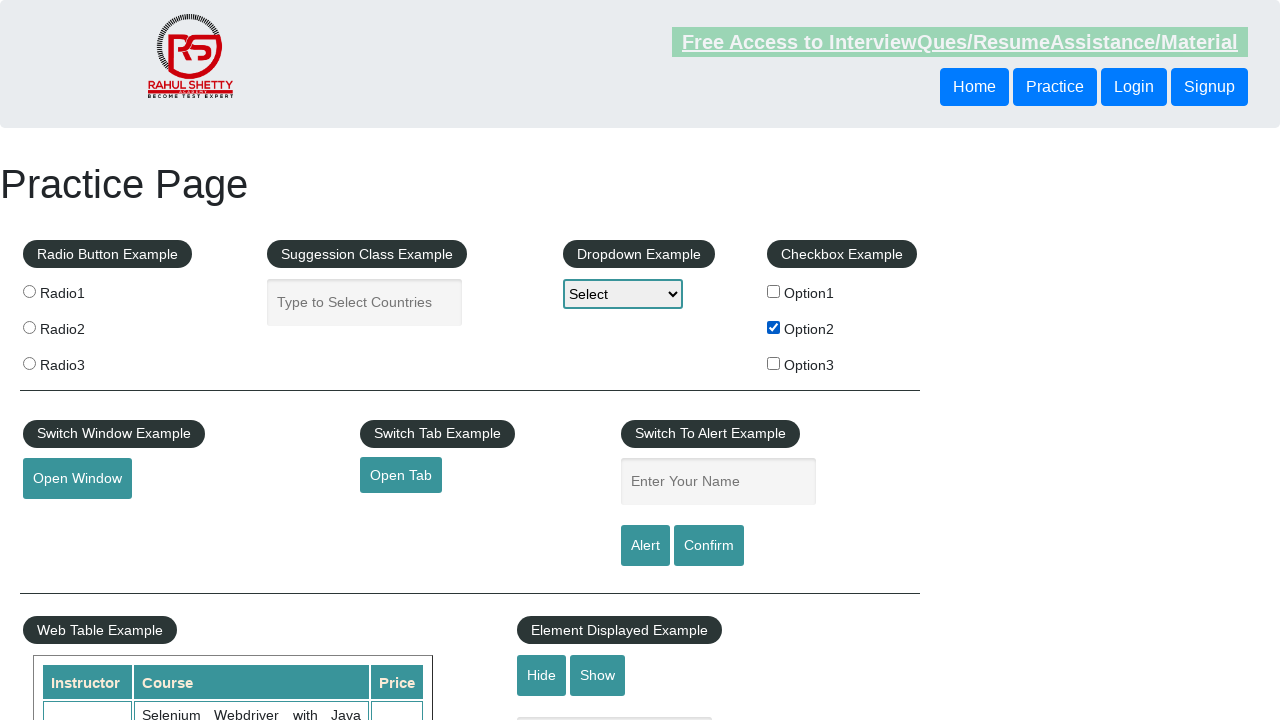

Selected 'Option2' from dropdown on #dropdown-class-example
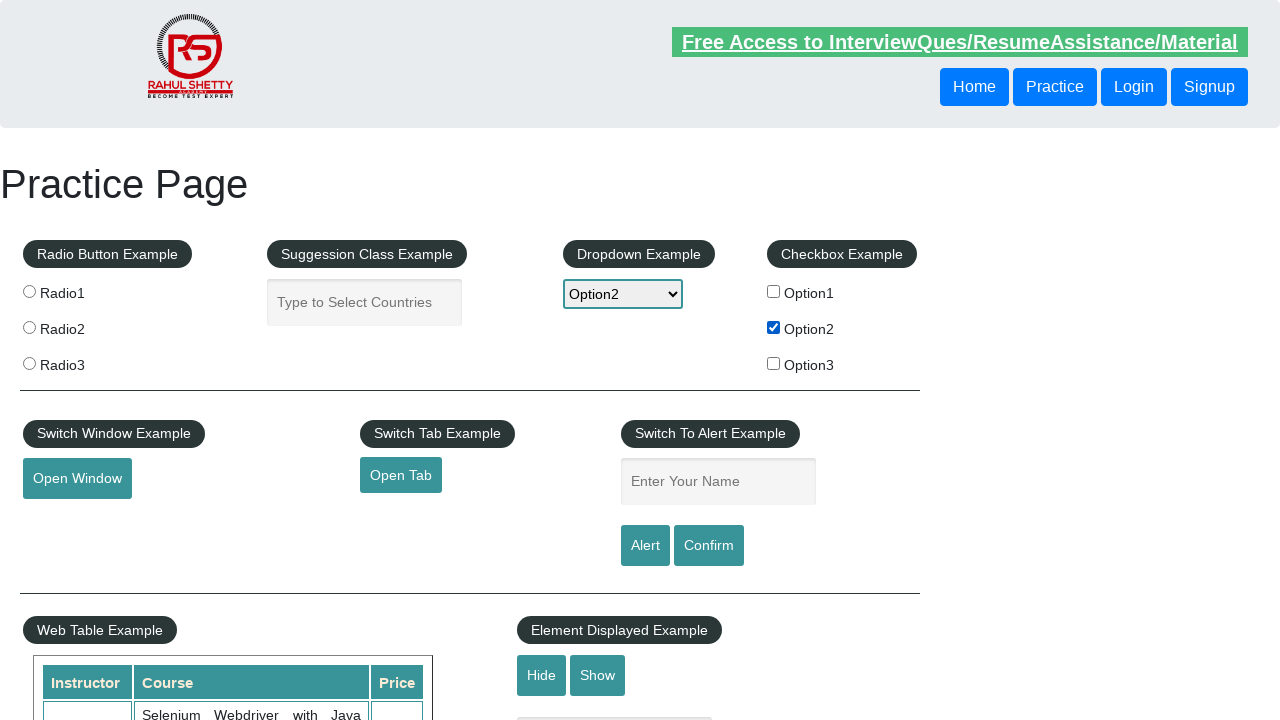

Entered 'Option2' in the name input field on input[name='enter-name']
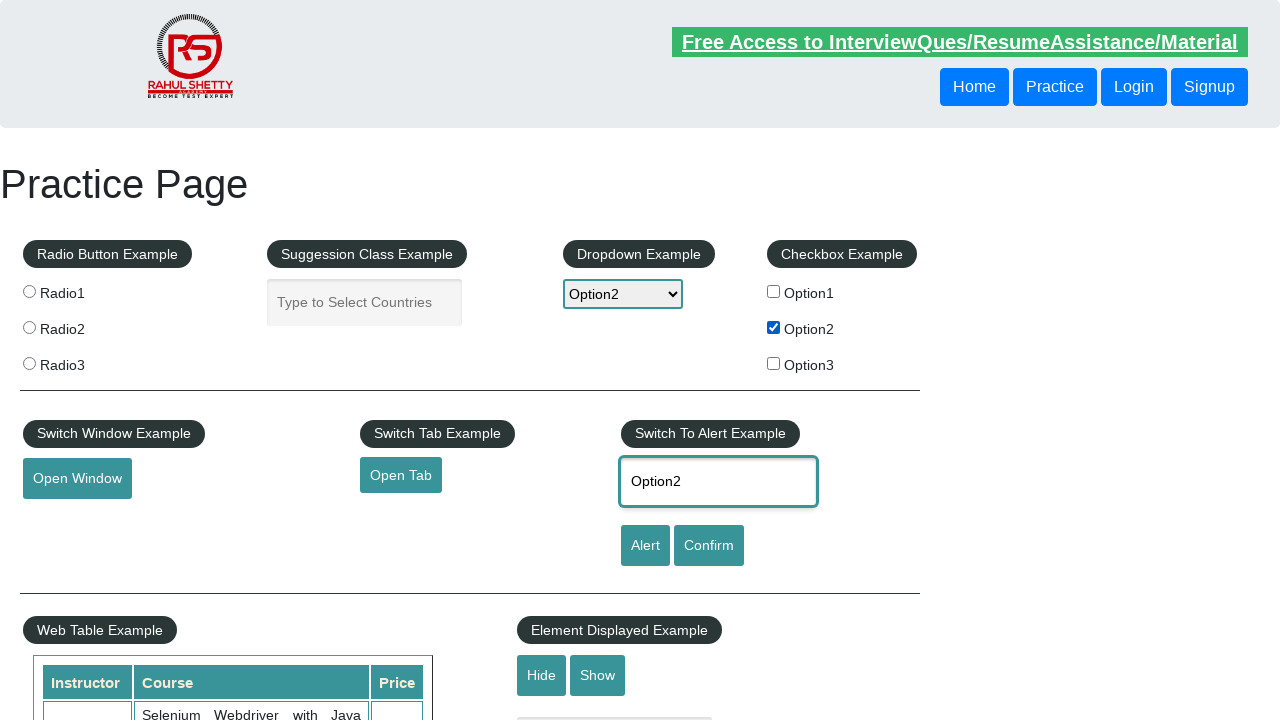

Clicked the alert button at (645, 546) on #alertbtn
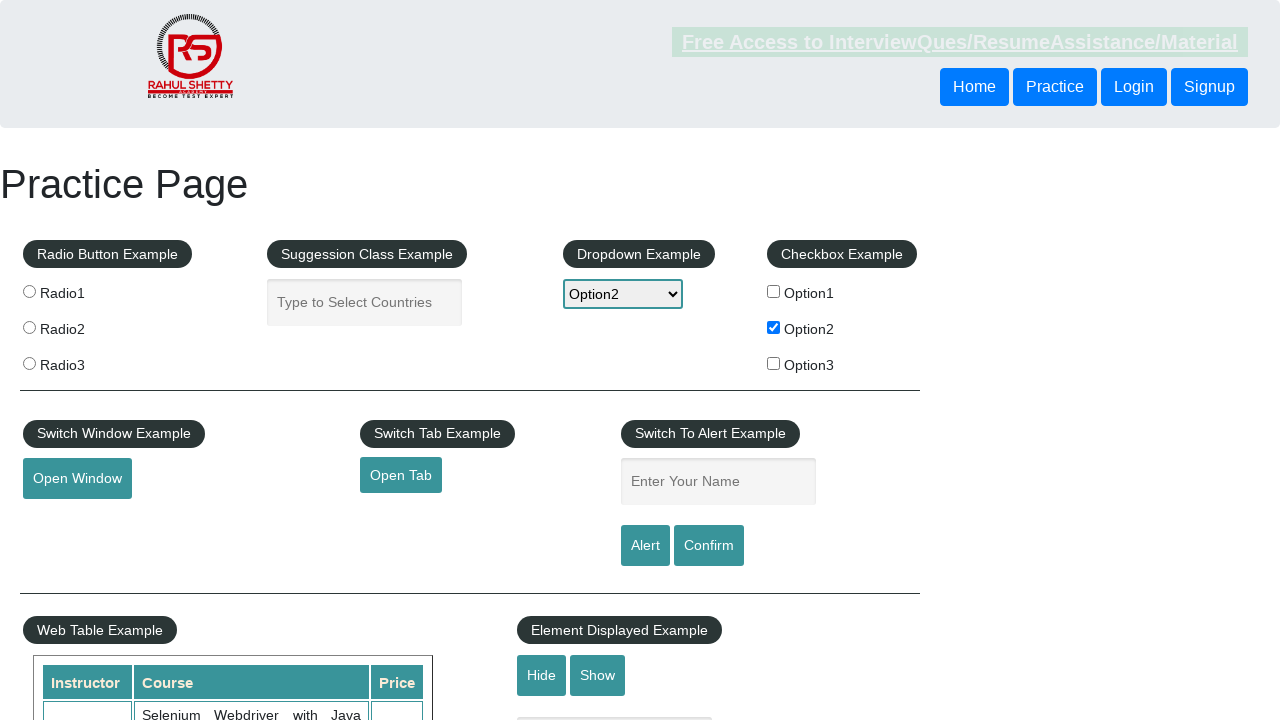

Registered dialog handler
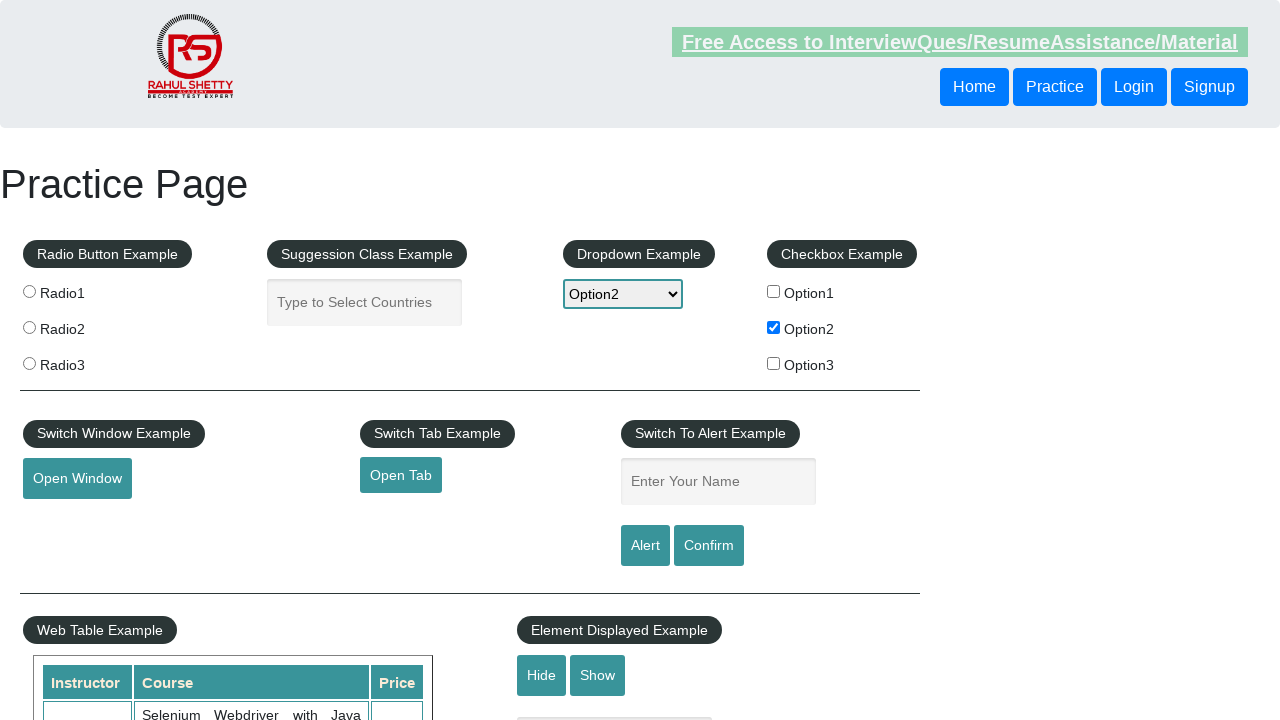

Clicked alert button again to trigger dialog with handler active at (645, 546) on #alertbtn
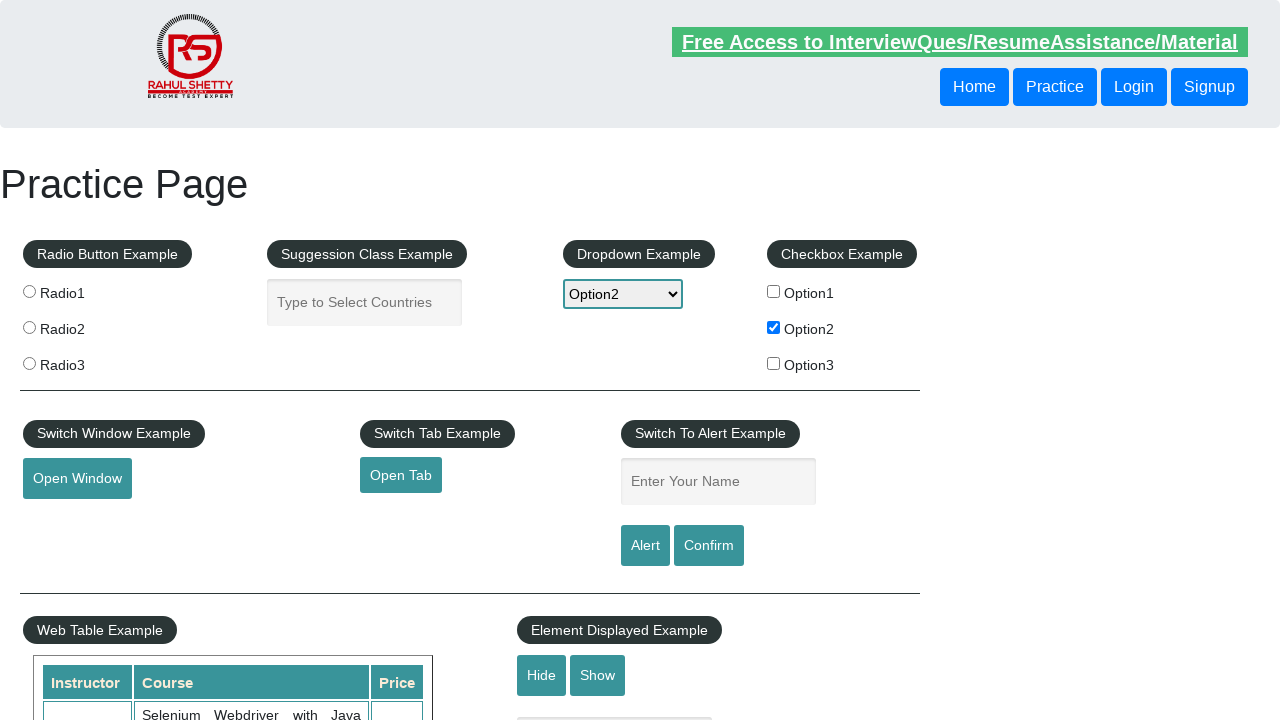

Waited 500ms for dialog handling to complete
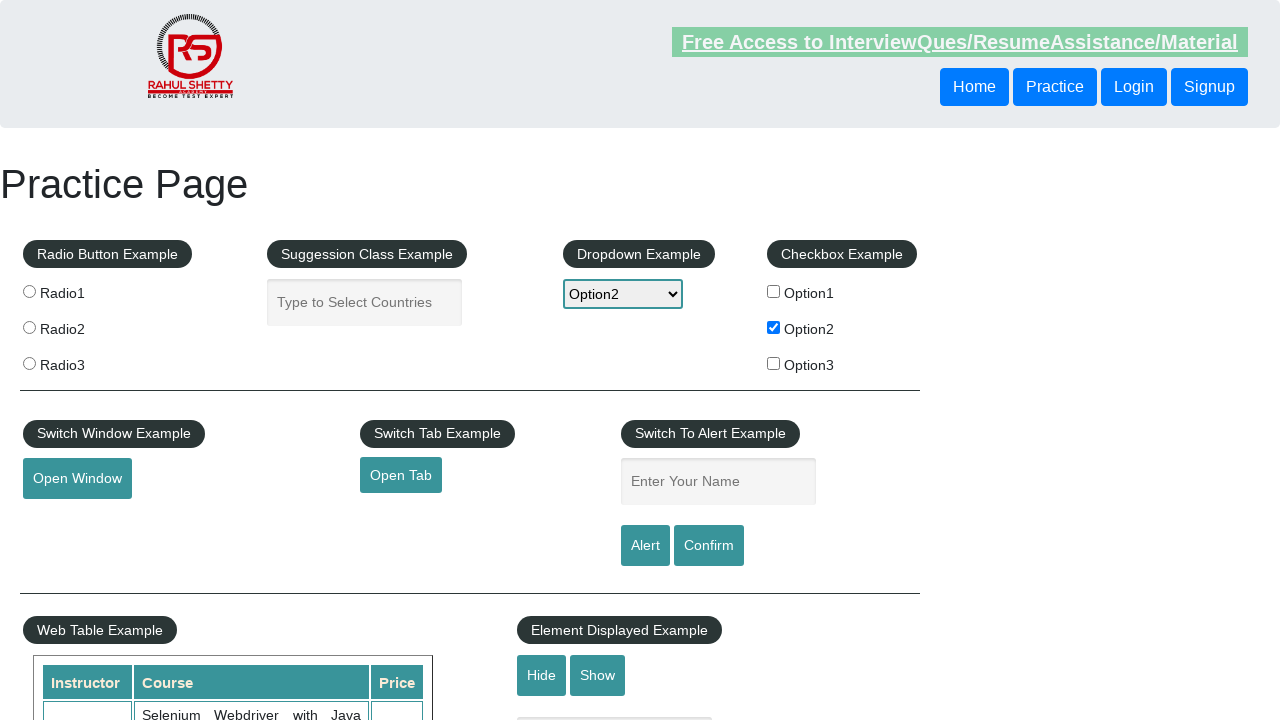

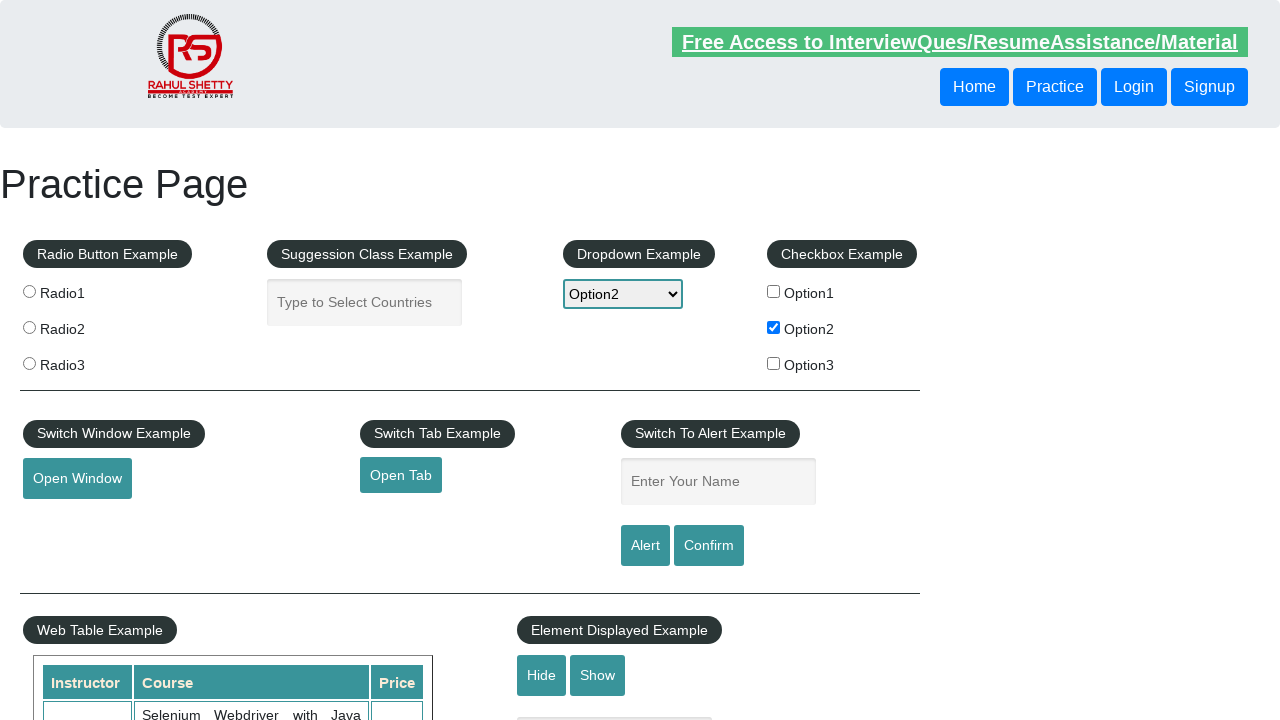